Tests JavaScript confirmation alert handling by clicking a button to trigger the alert, accepting it, and verifying the result message is displayed on the page.

Starting URL: http://the-internet.herokuapp.com/javascript_alerts

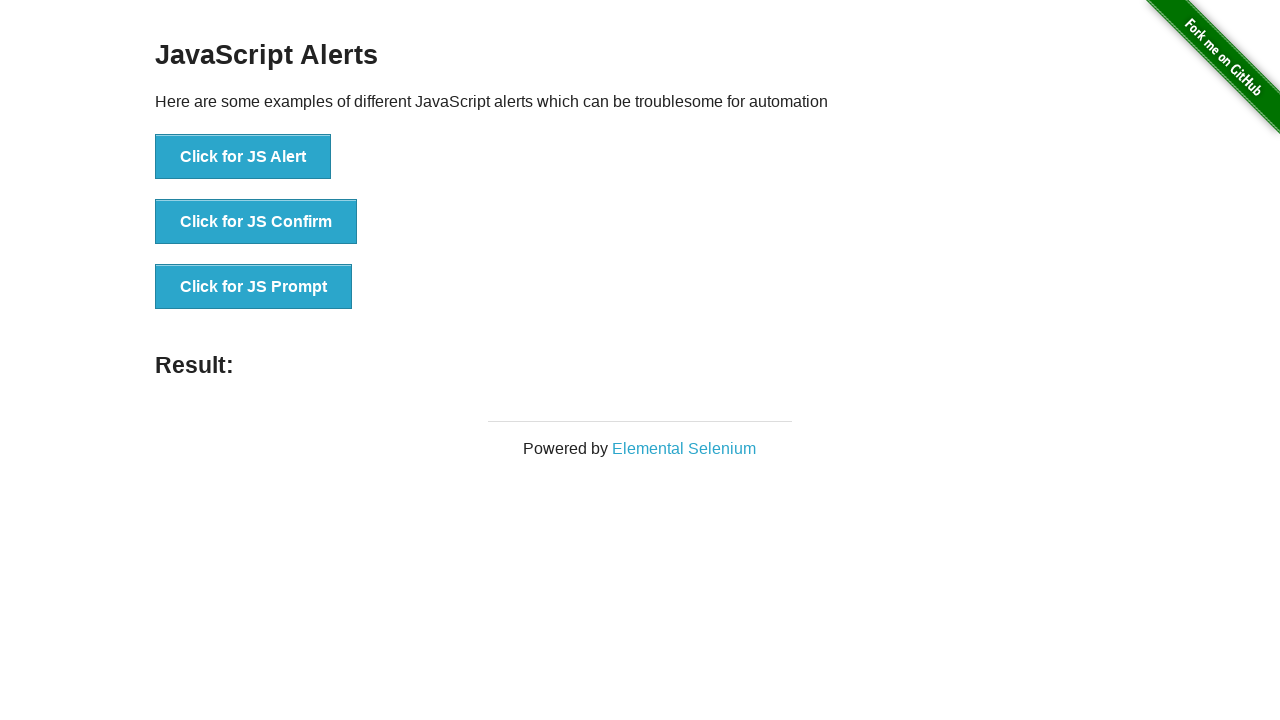

Set up dialog handler to accept confirmation alerts
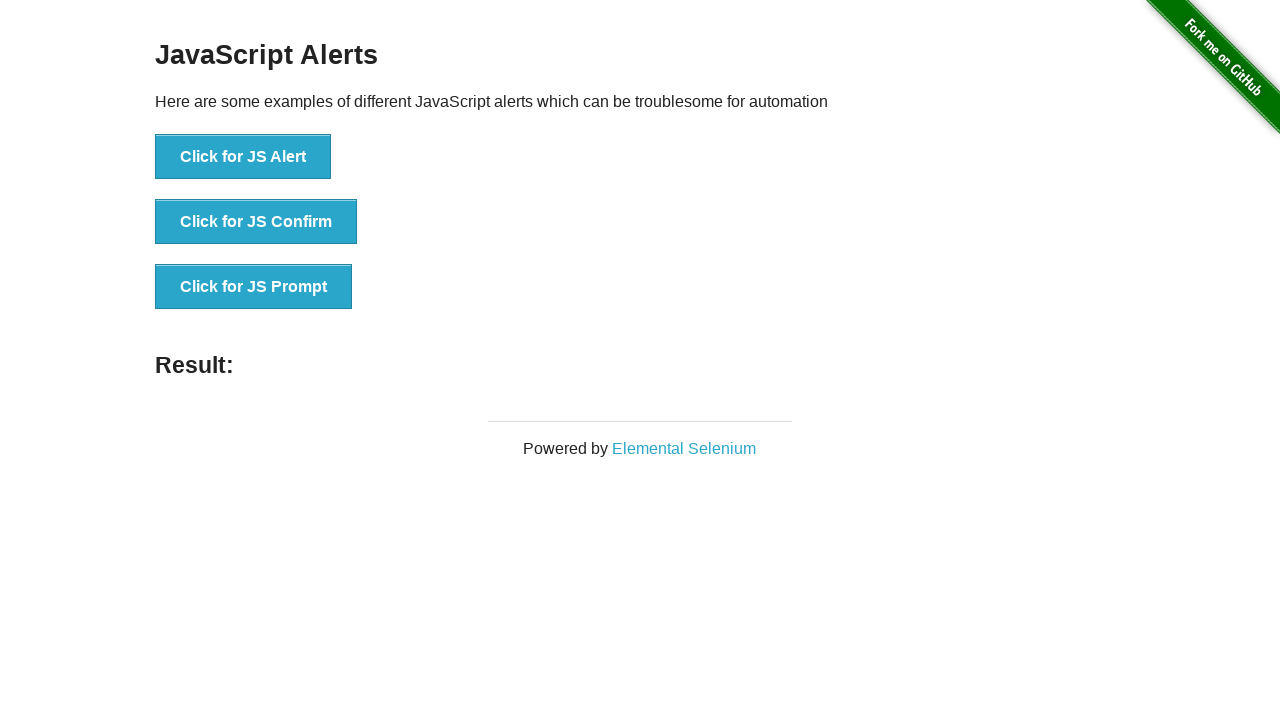

Clicked the confirmation alert button at (256, 222) on ul > li:nth-child(2) > button
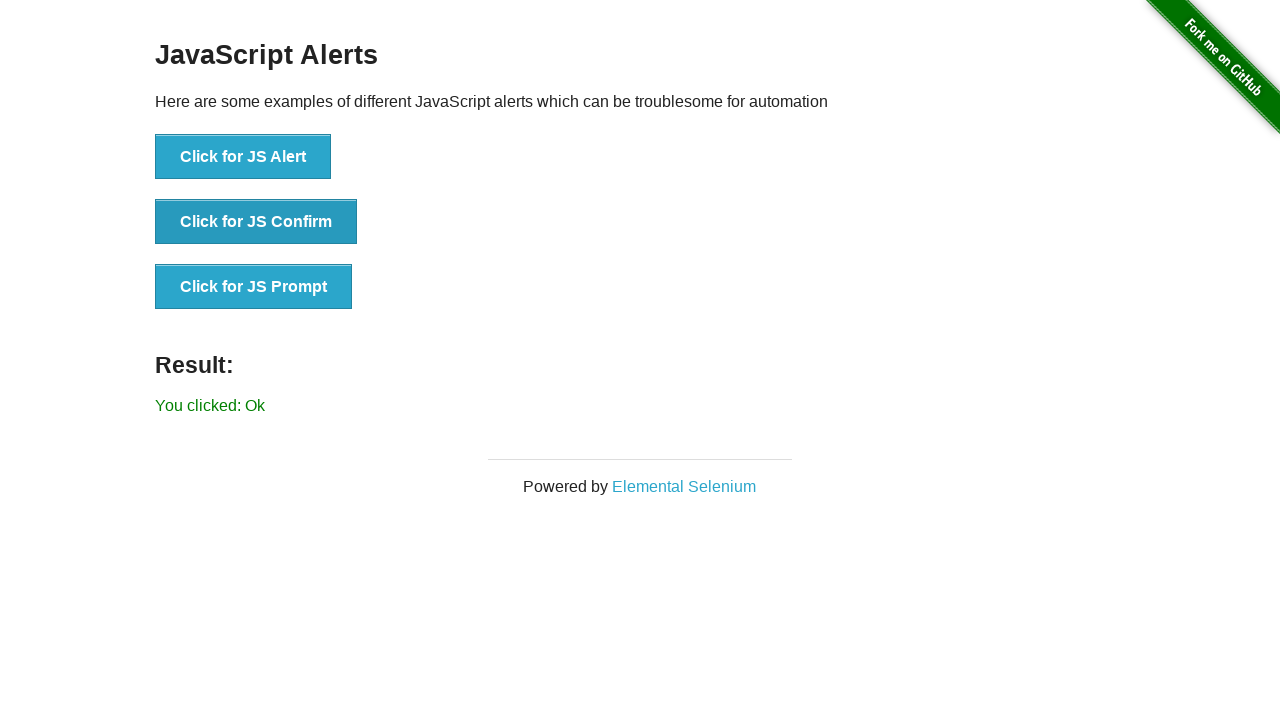

Result message element loaded on page
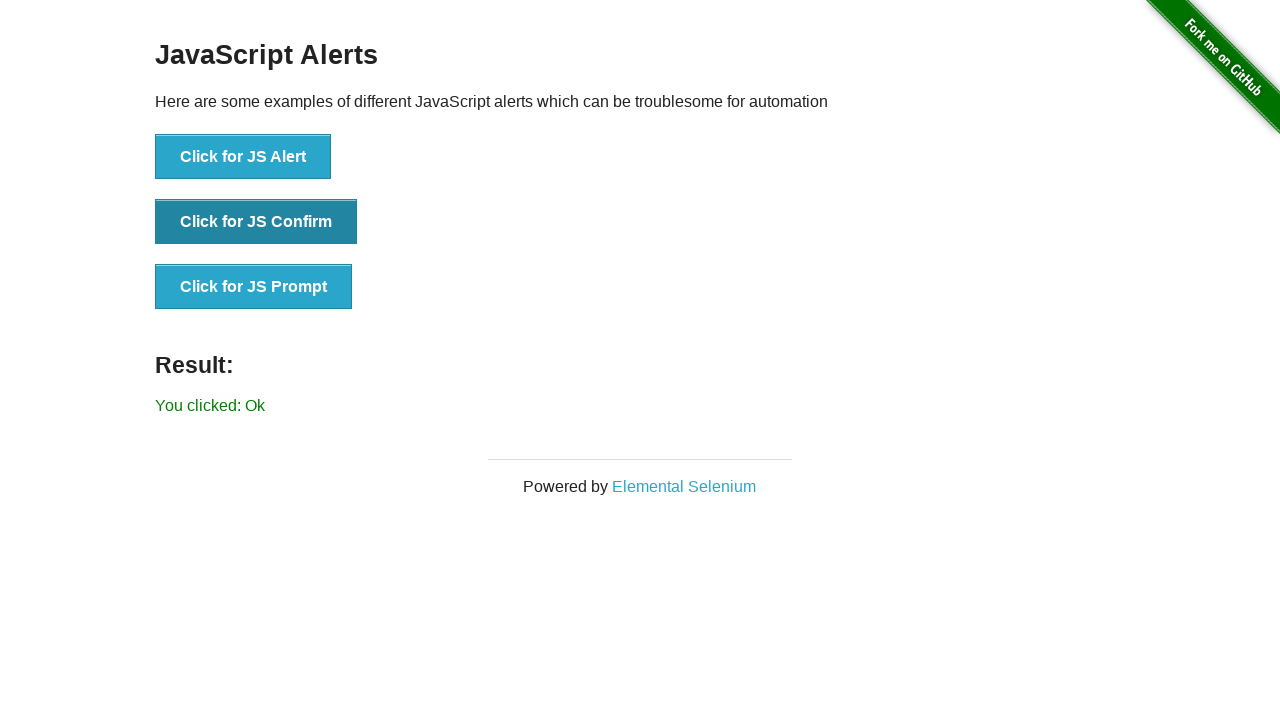

Retrieved result text: 'You clicked: Ok'
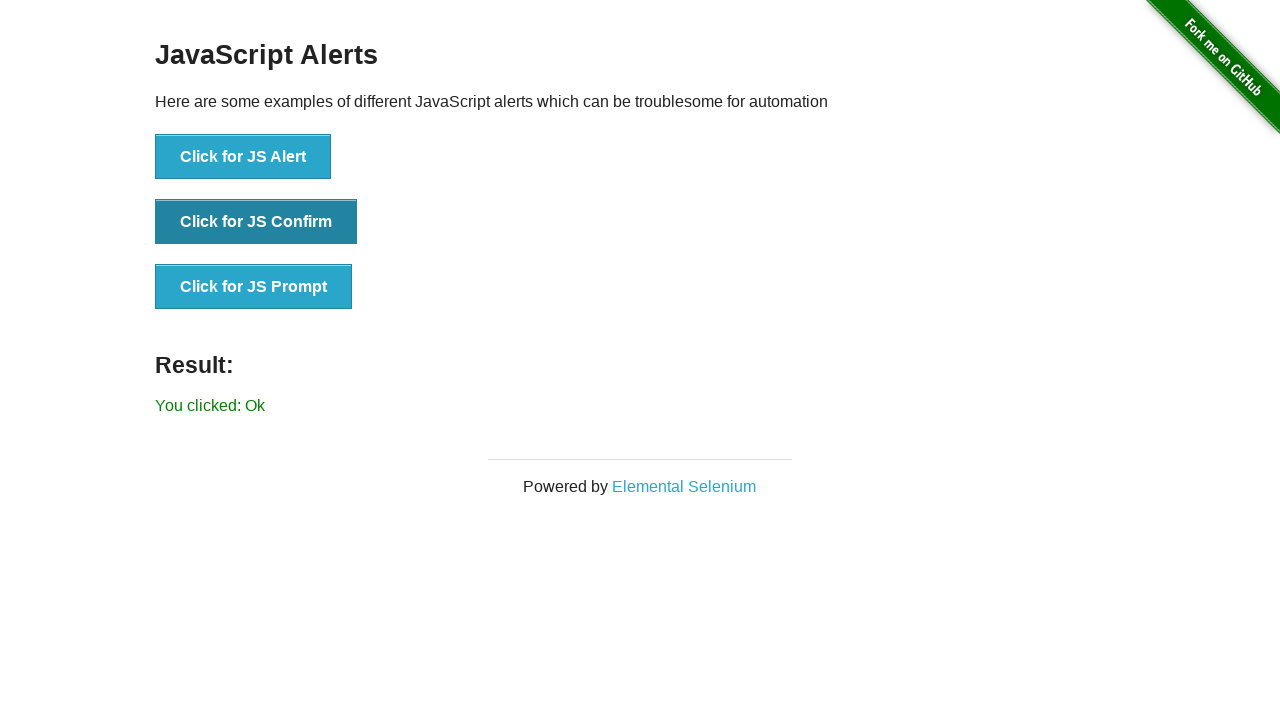

Verified result message is 'You clicked: Ok'
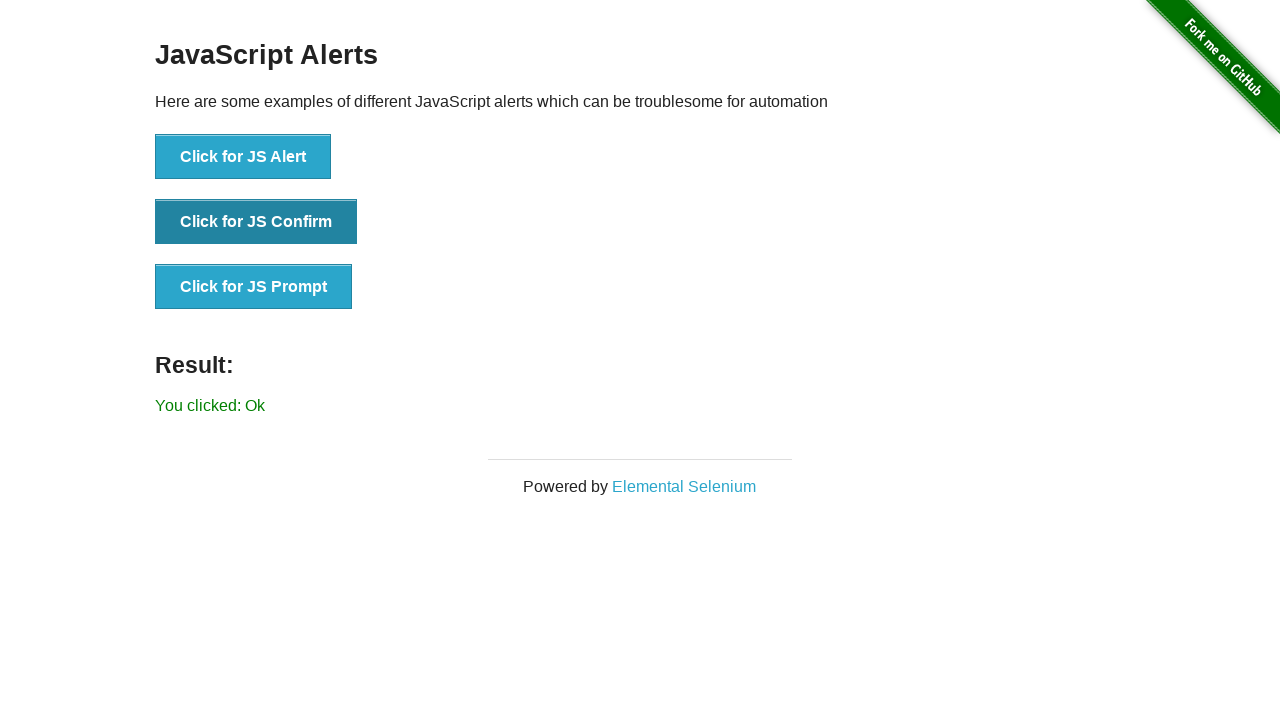

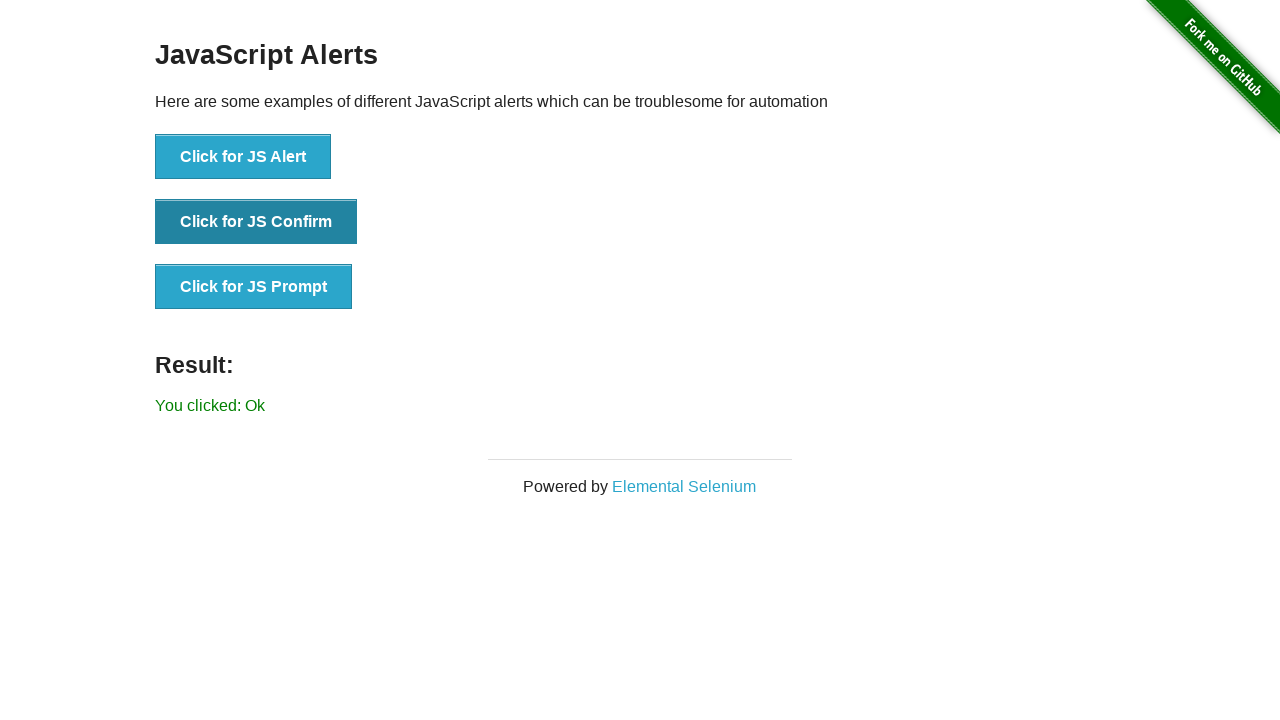